Tests drag functionality within an iframe by dragging an element to a specific position using coordinates

Starting URL: https://jqueryui.com/draggable/

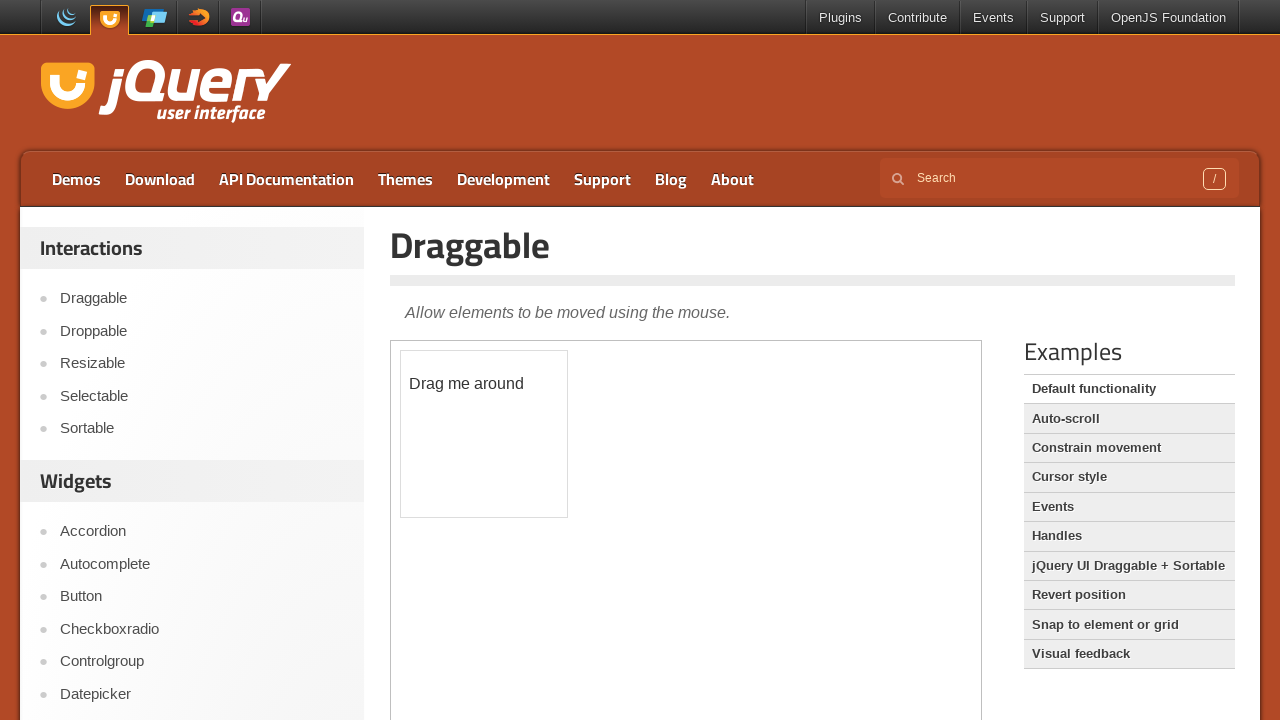

Located the first iframe on the page
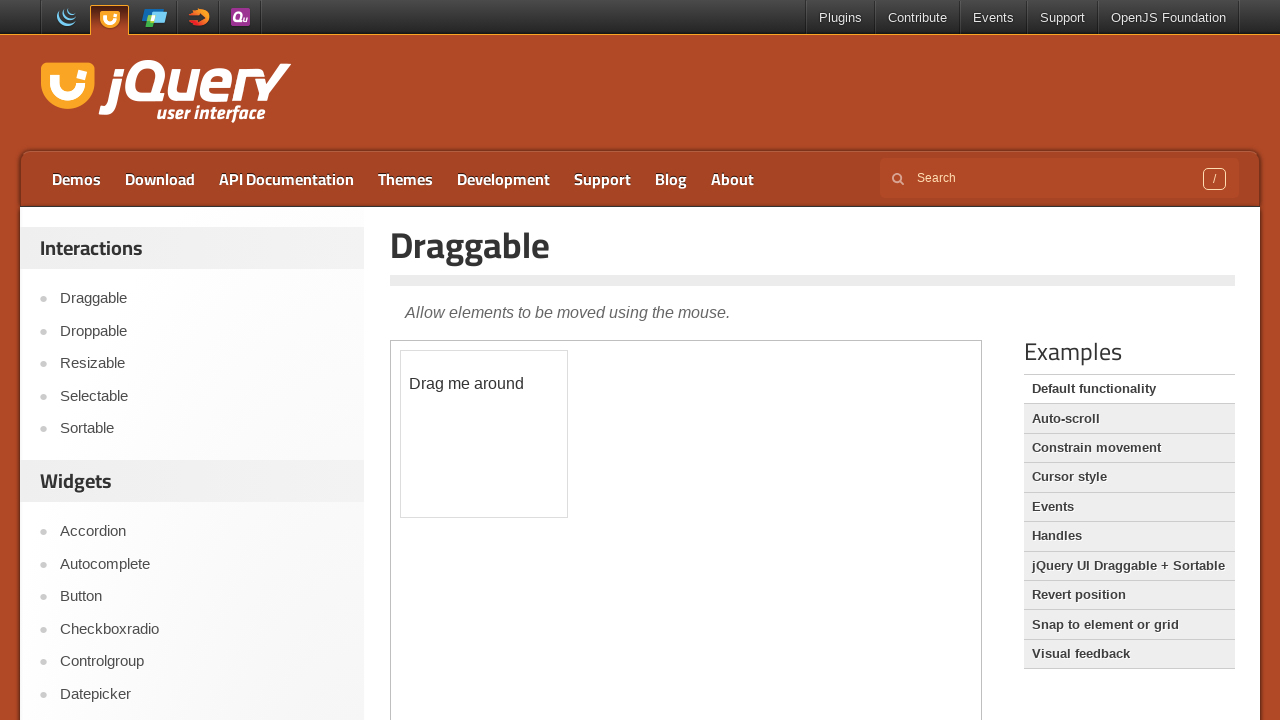

Located the draggable element with id 'draggable' within the iframe
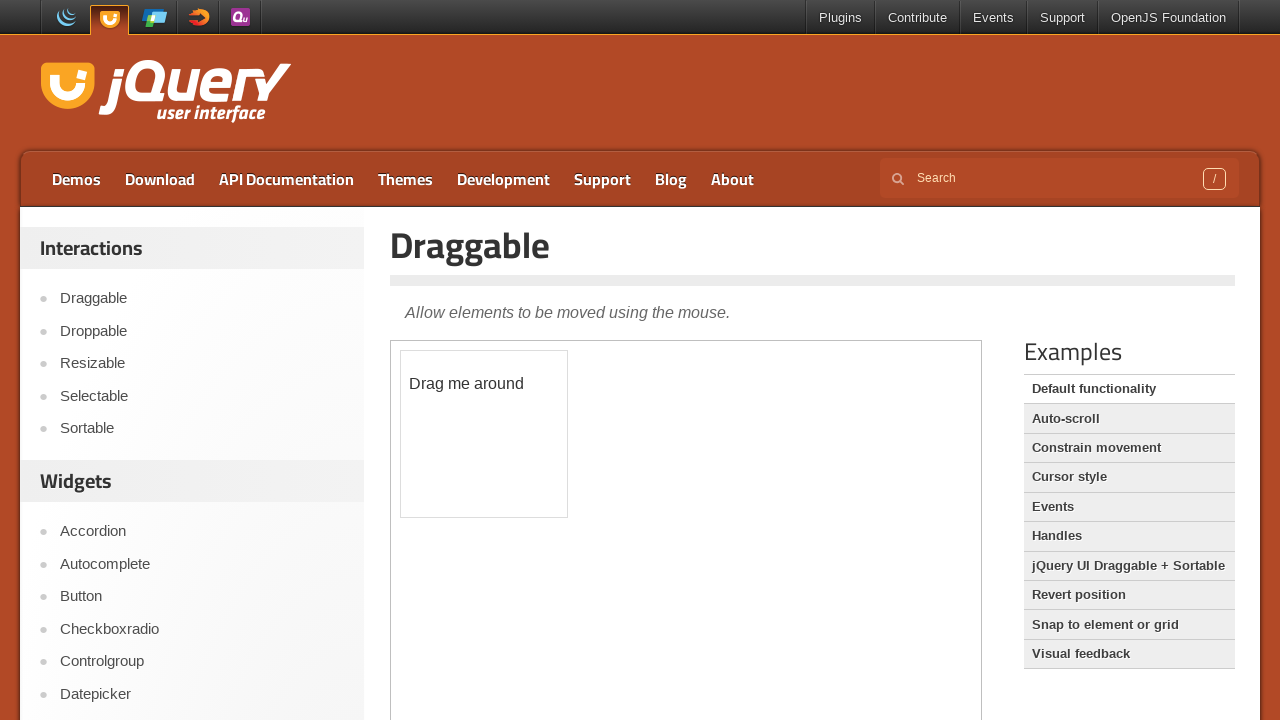

Dragged the element 100px right and 60px down to the target position at (501, 411)
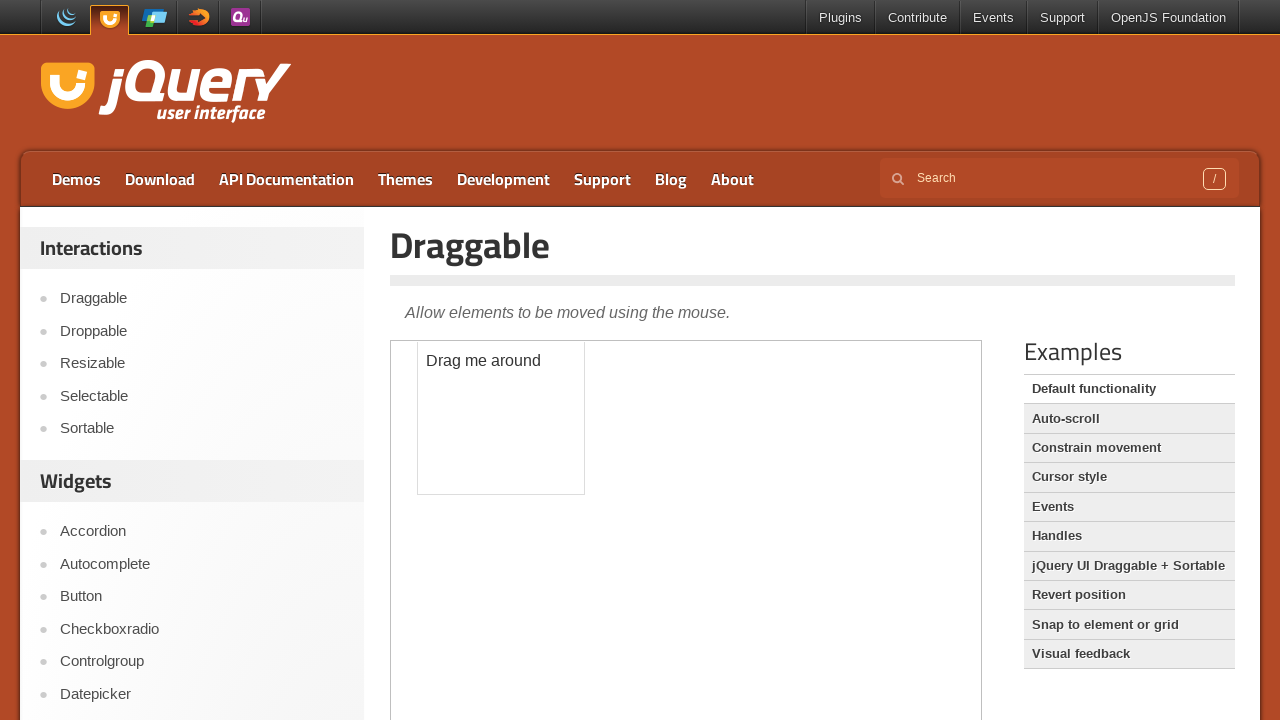

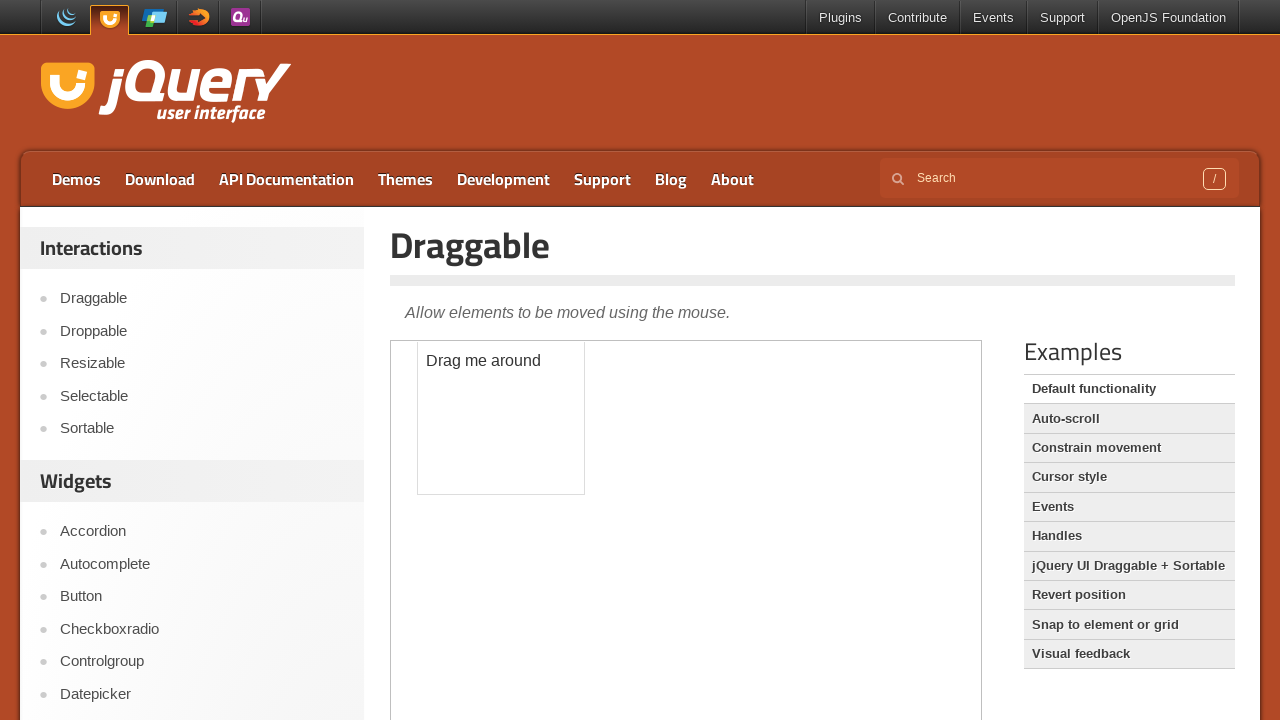